Tests drag and drop functionality by hovering over a draggable element and performing mouse down/up actions

Starting URL: https://demoqa.com/droppable/

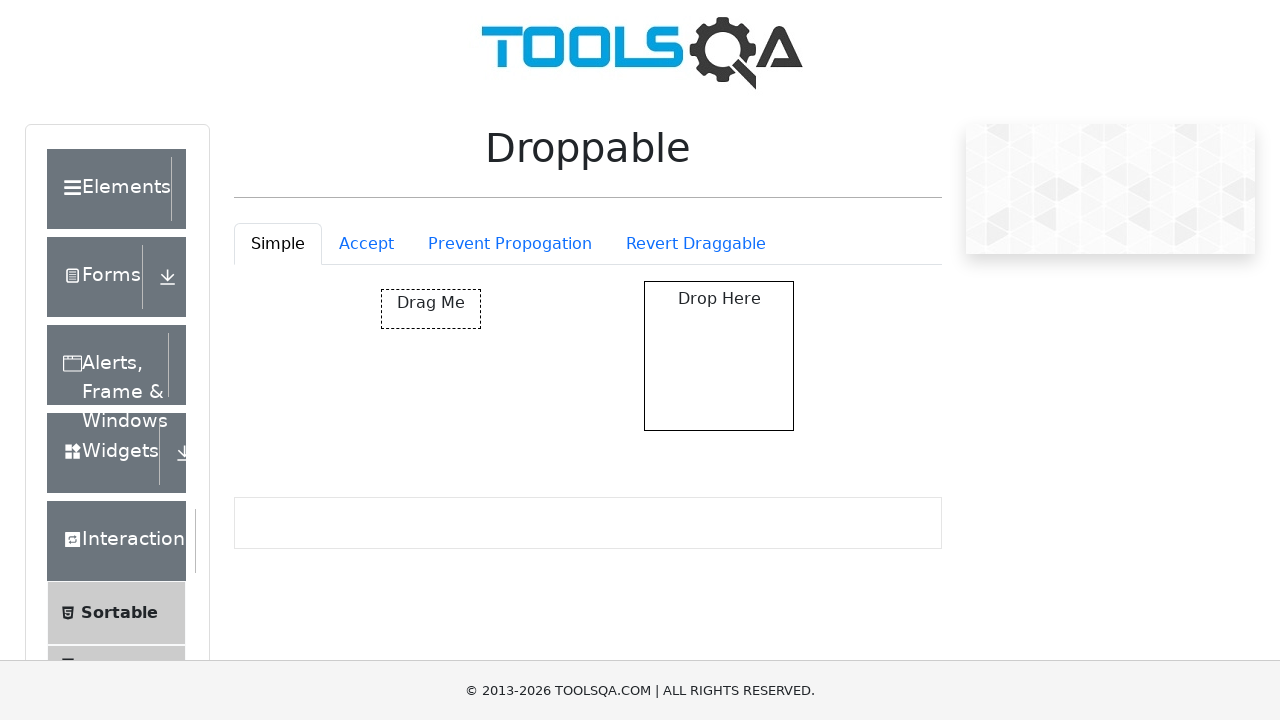

Located the draggable element with ID 'draggable'
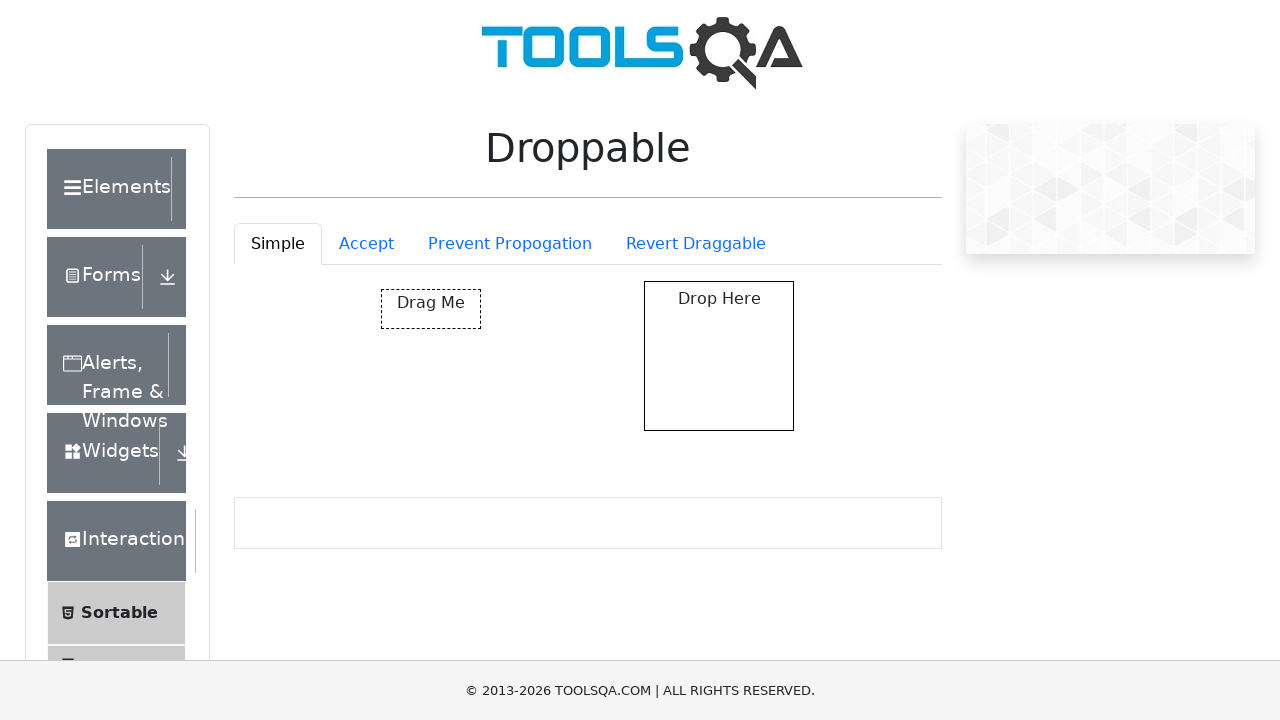

Located the droppable element with ID 'droppable'
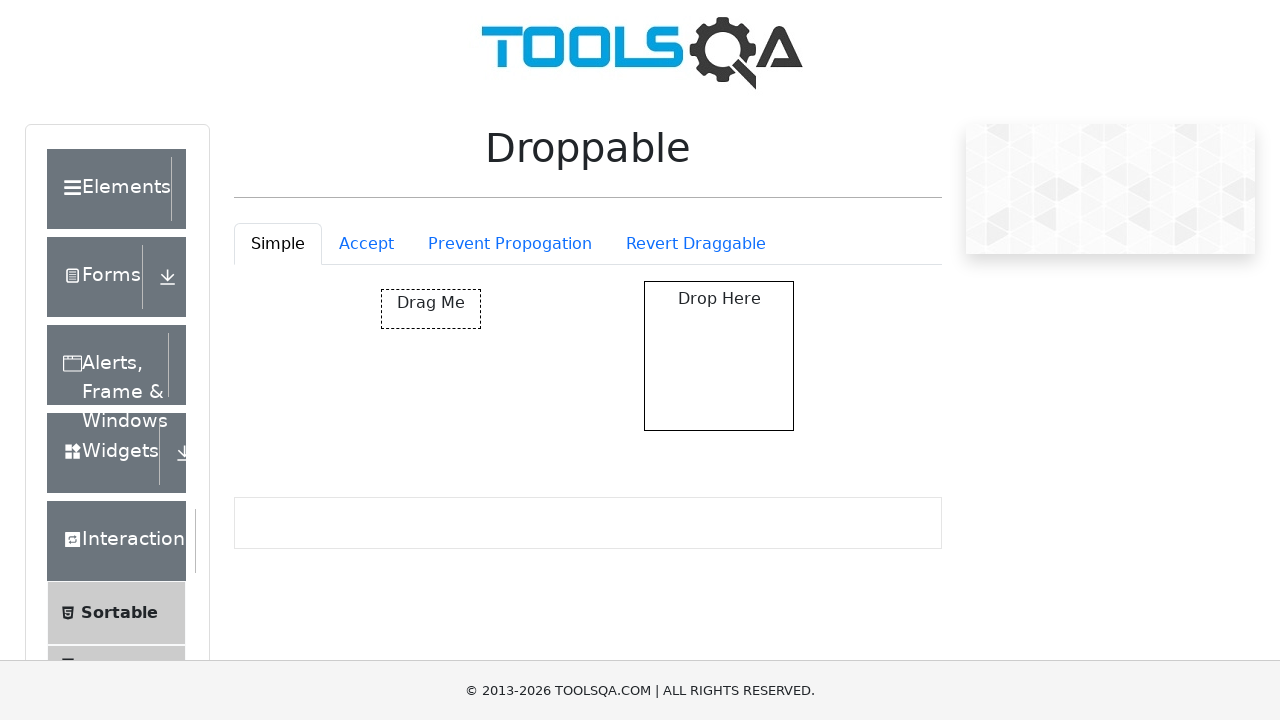

Hovered over the draggable element at (431, 309) on #draggable >> nth=0
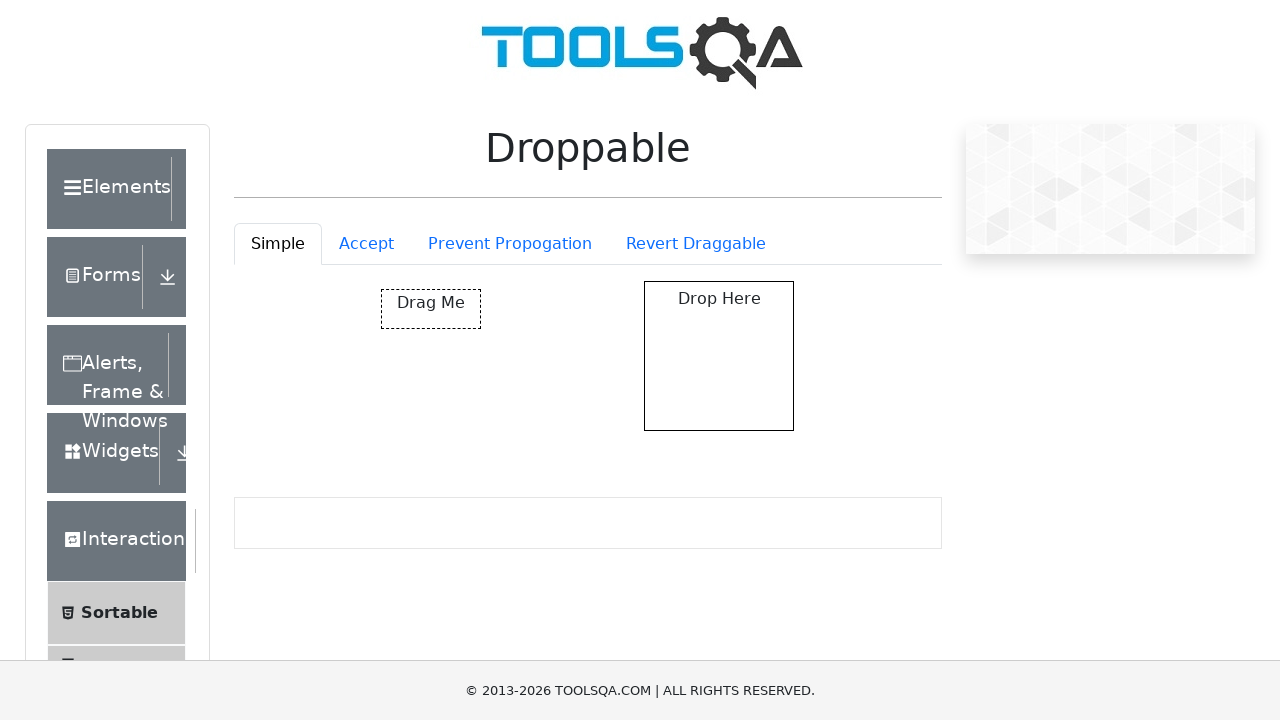

Pressed mouse button down on the draggable element at (431, 309)
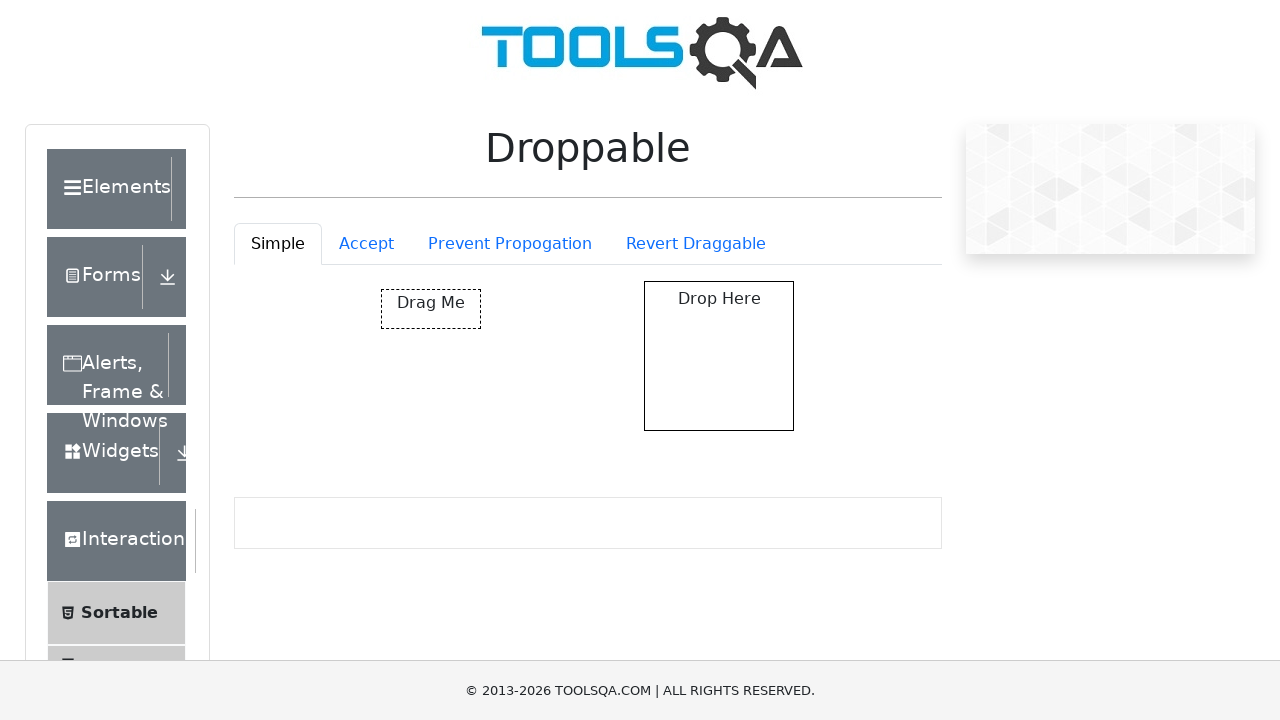

Hovered over the droppable target element at (719, 356) on #droppable >> nth=0
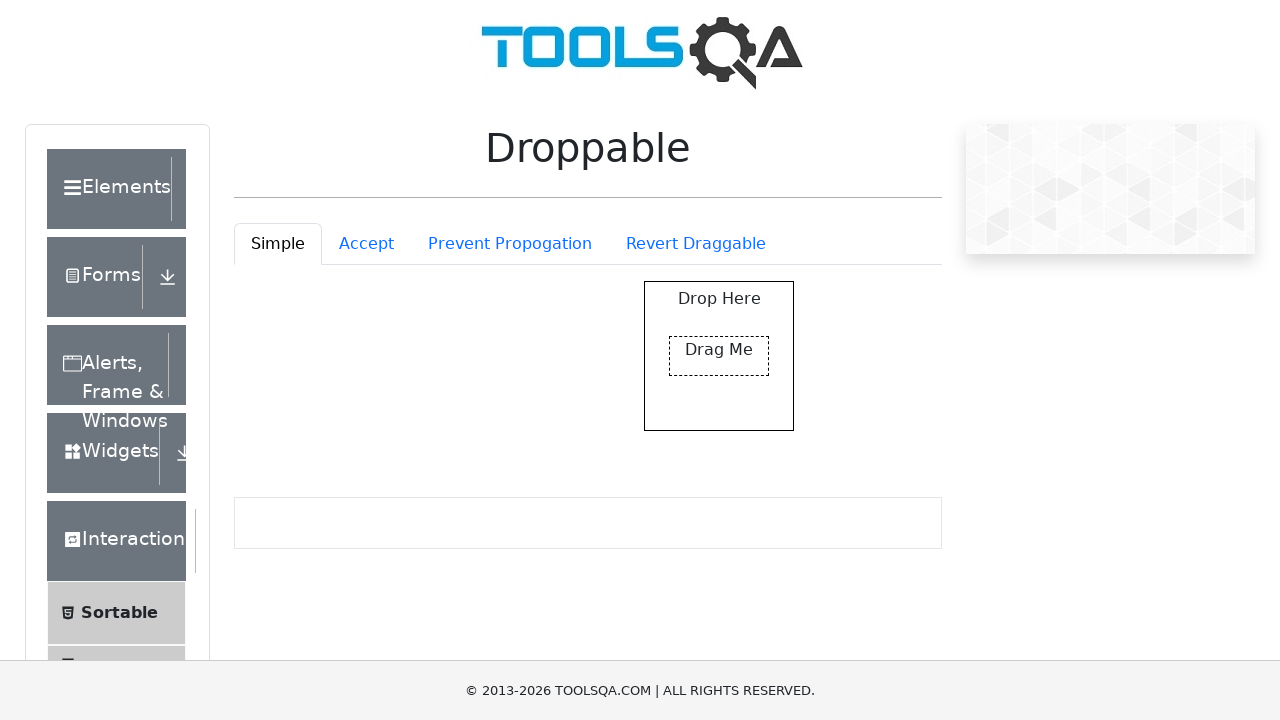

Released mouse button to complete the drag and drop operation at (719, 356)
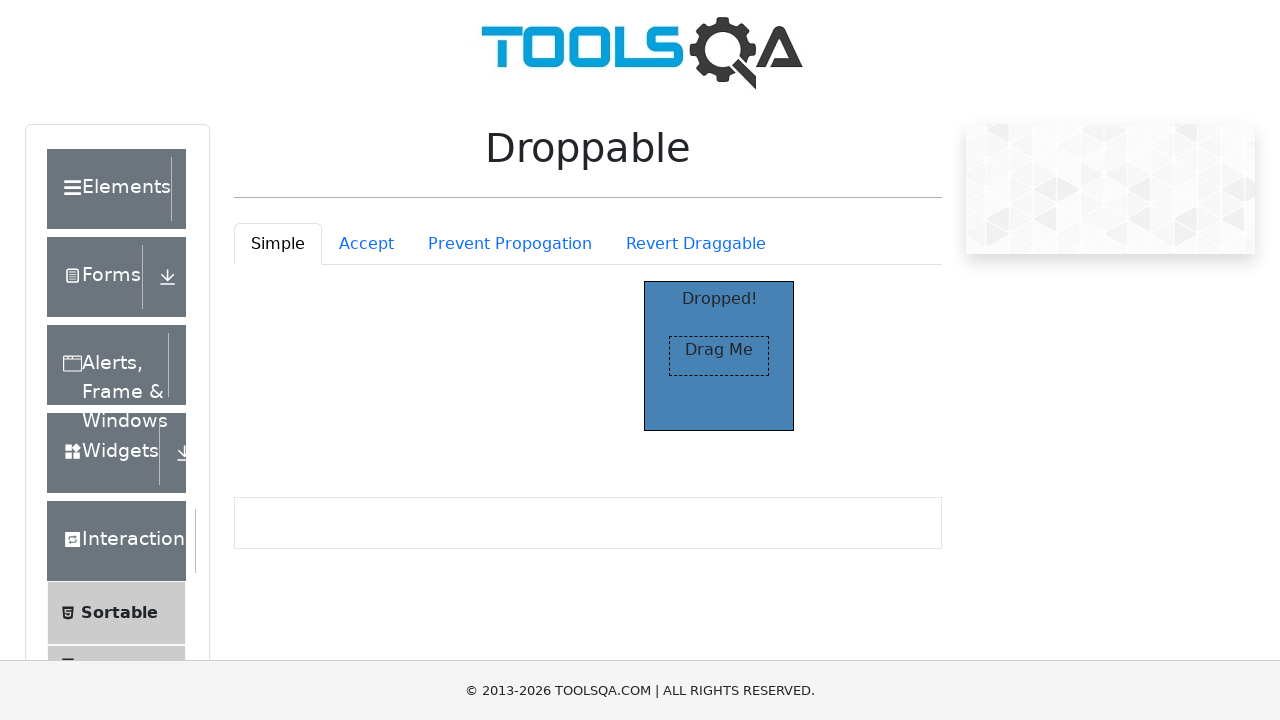

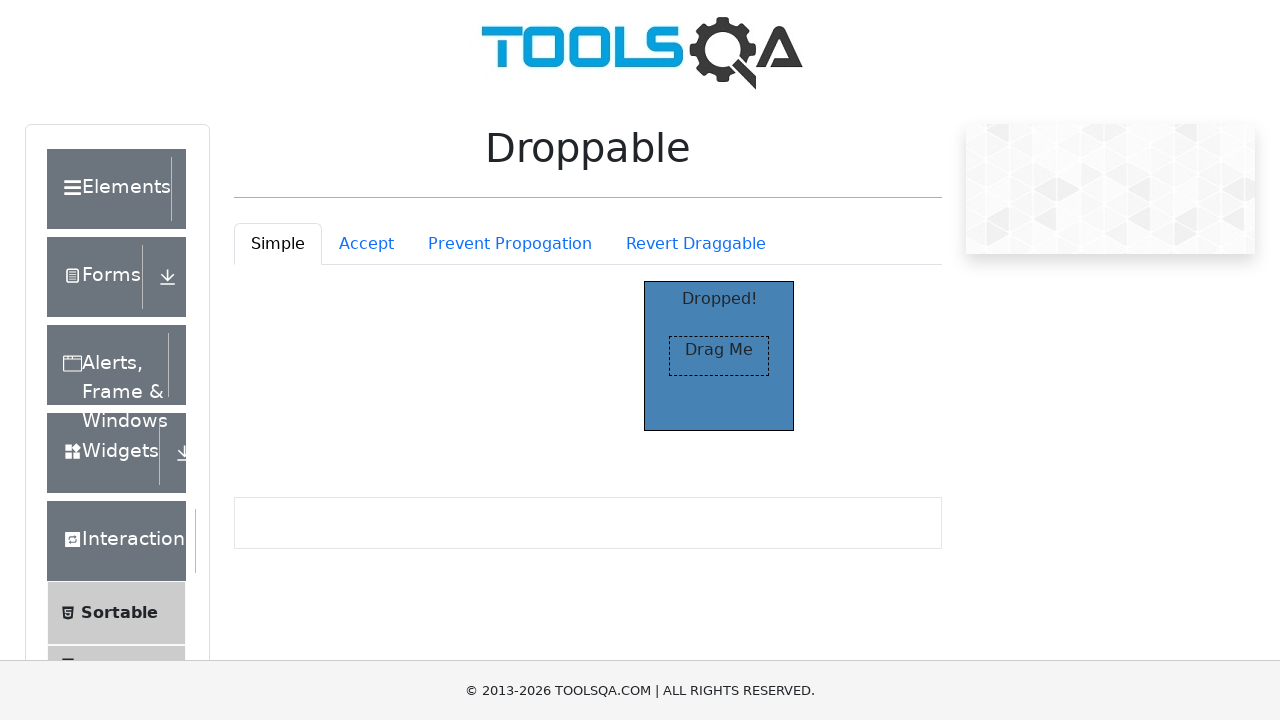